Tests the date picker widget by entering a date in the simple date picker and in the date-time picker

Starting URL: https://demoqa.com/

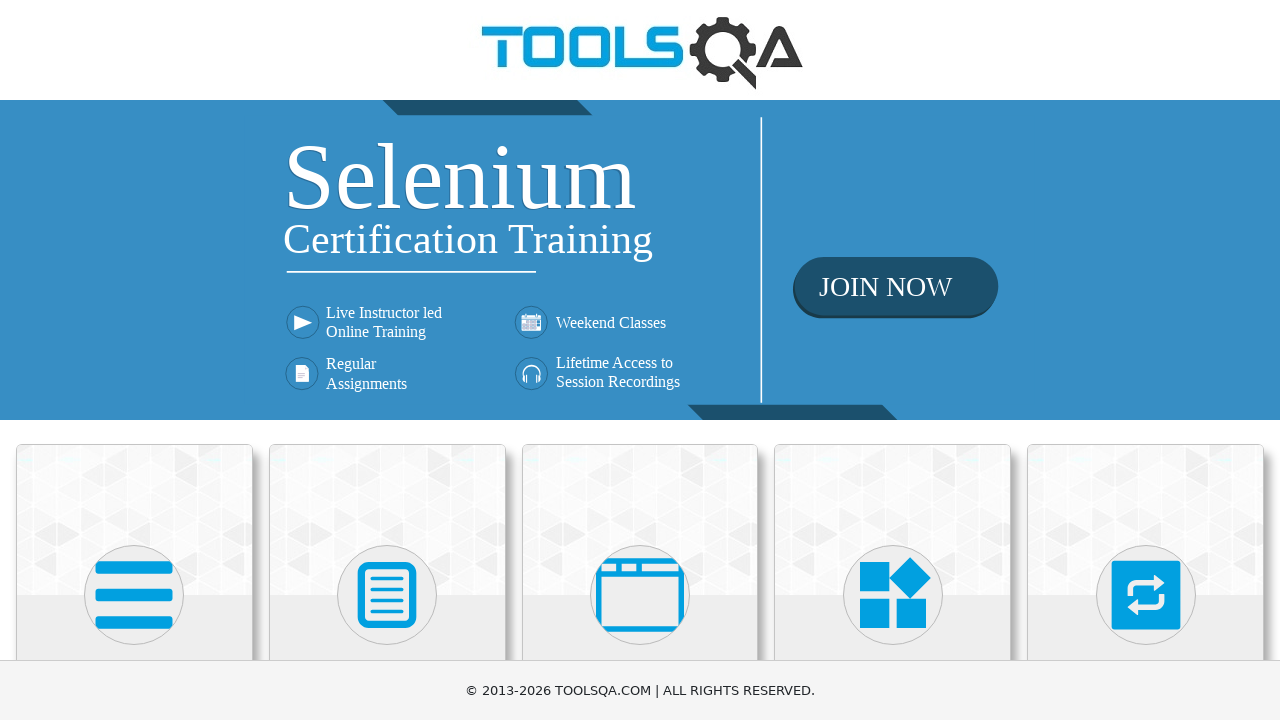

Clicked on Widgets category card at (893, 360) on text=Widgets
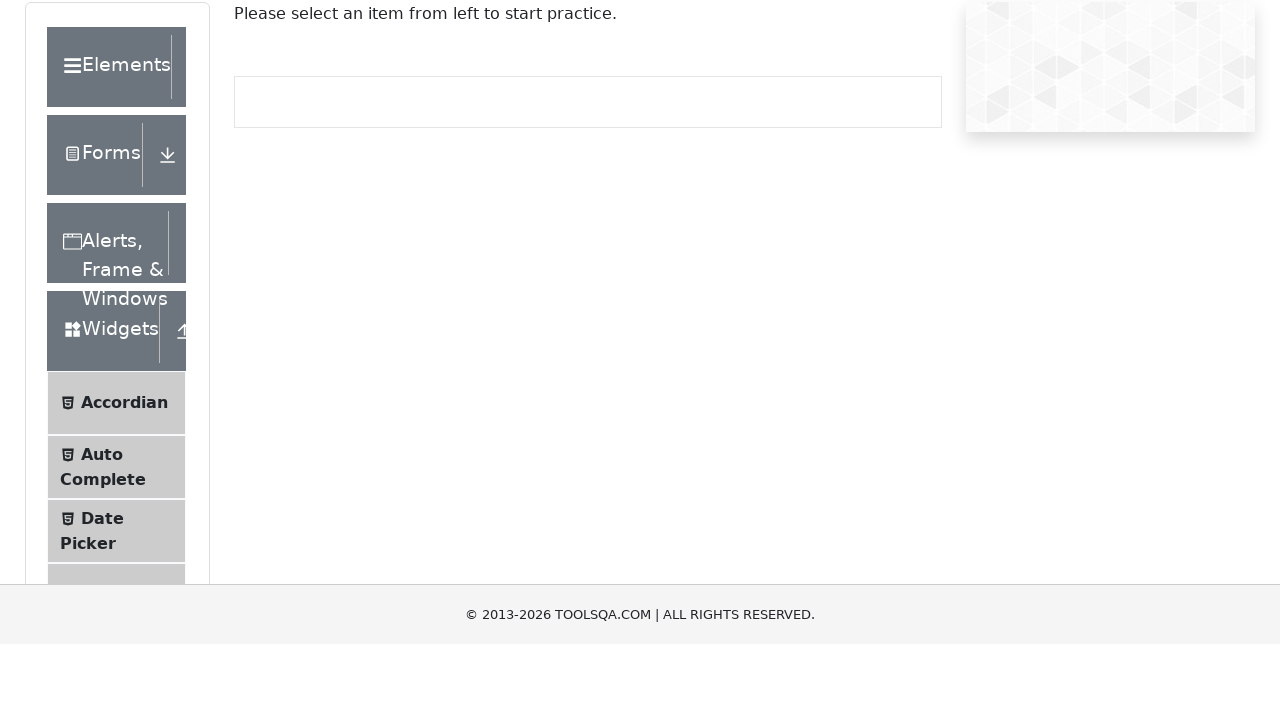

Clicked on Date Picker menu item at (102, 640) on text=Date Picker
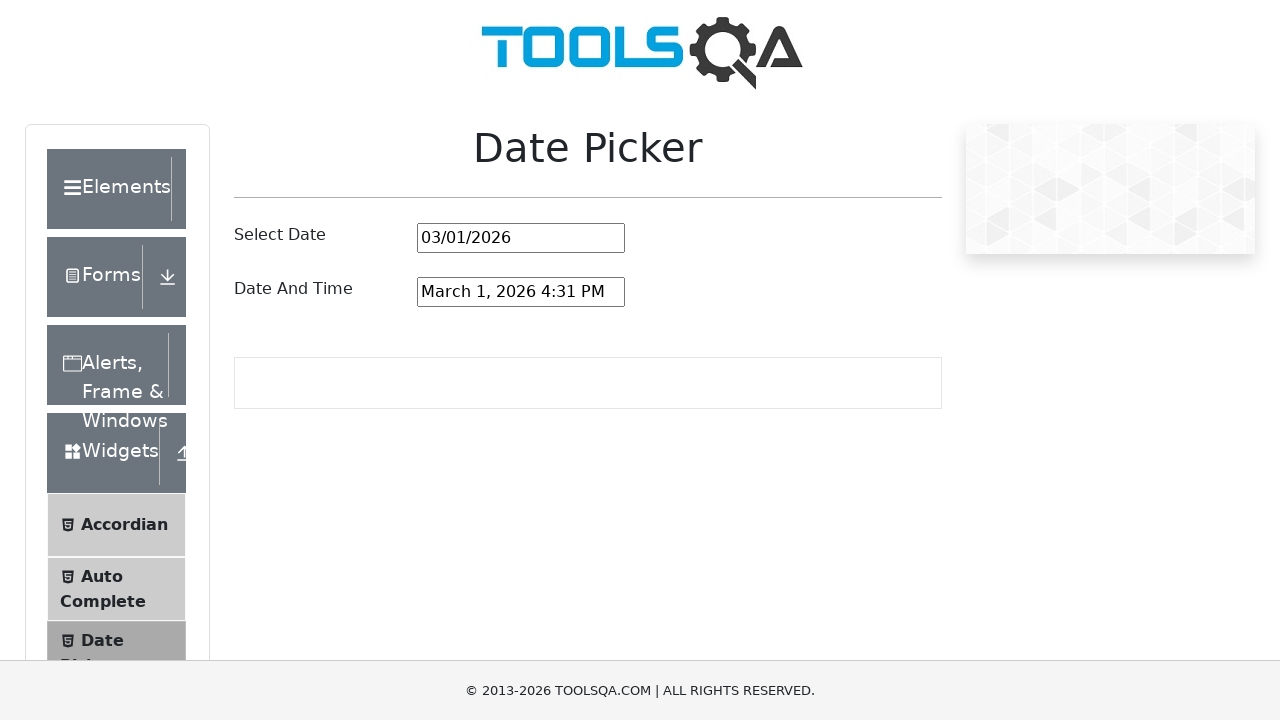

Cleared the simple date picker input field on #datePickerMonthYearInput
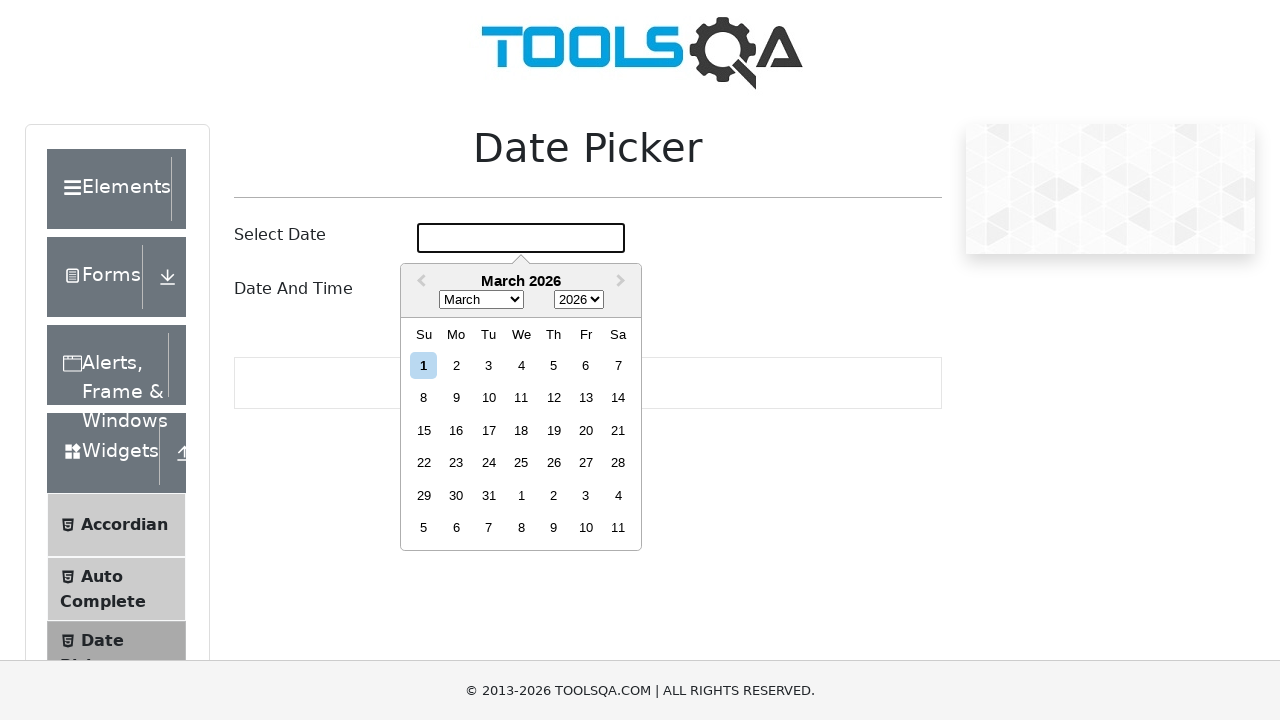

Entered date 03/08/1998 in the simple date picker on #datePickerMonthYearInput
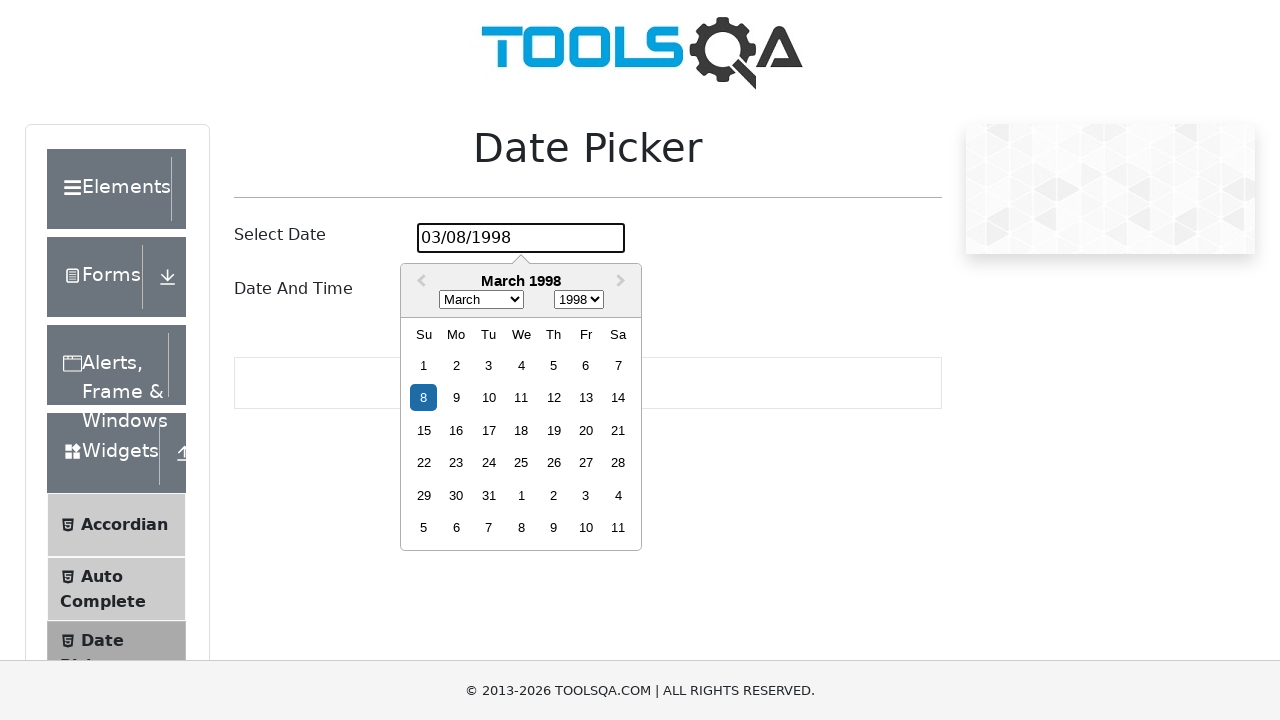

Pressed Enter to confirm the simple date picker entry on #datePickerMonthYearInput
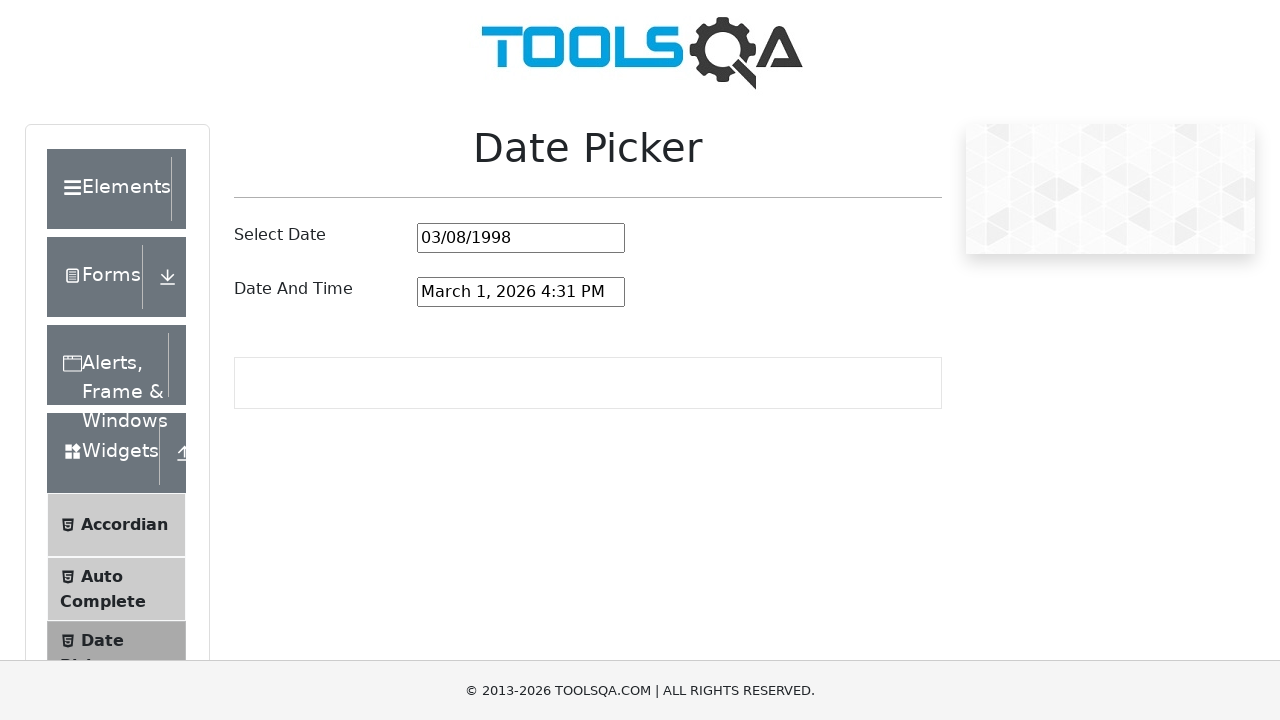

Cleared the date-time picker input field on #dateAndTimePickerInput
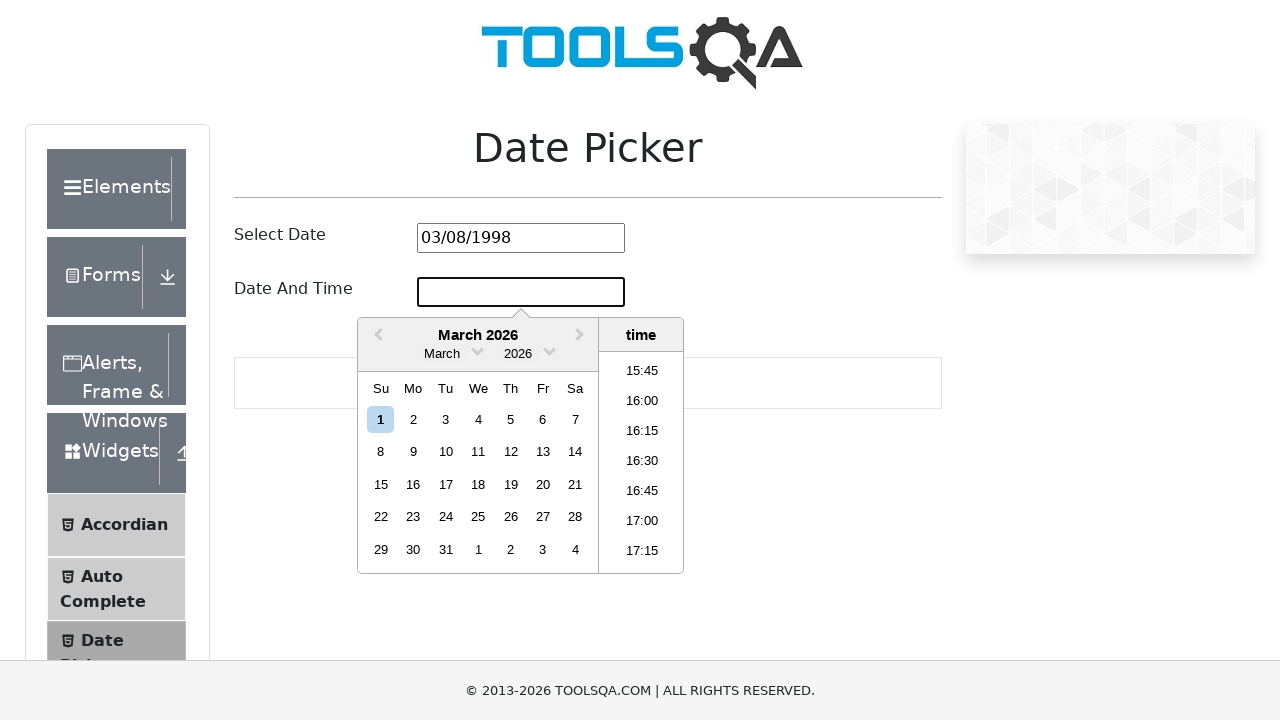

Entered date and time 'March 8, 1998 2:30 PM' in the date-time picker on #dateAndTimePickerInput
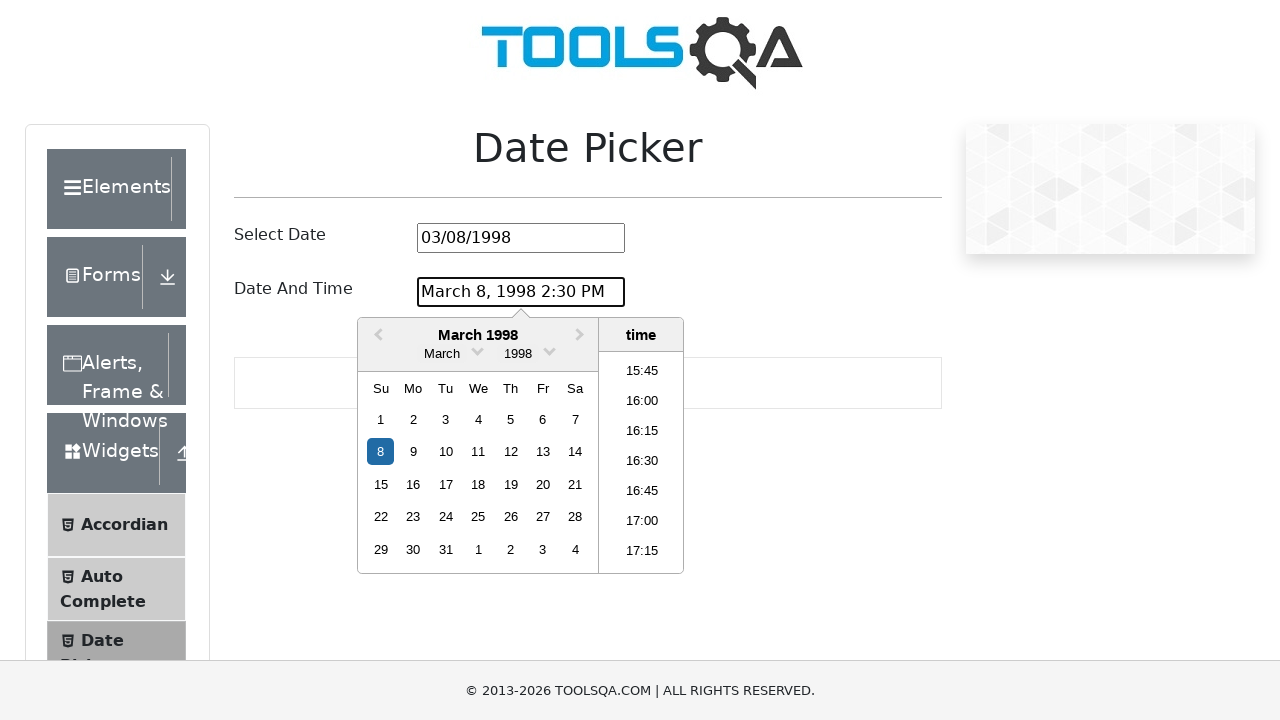

Pressed Enter to confirm the date-time picker entry on #dateAndTimePickerInput
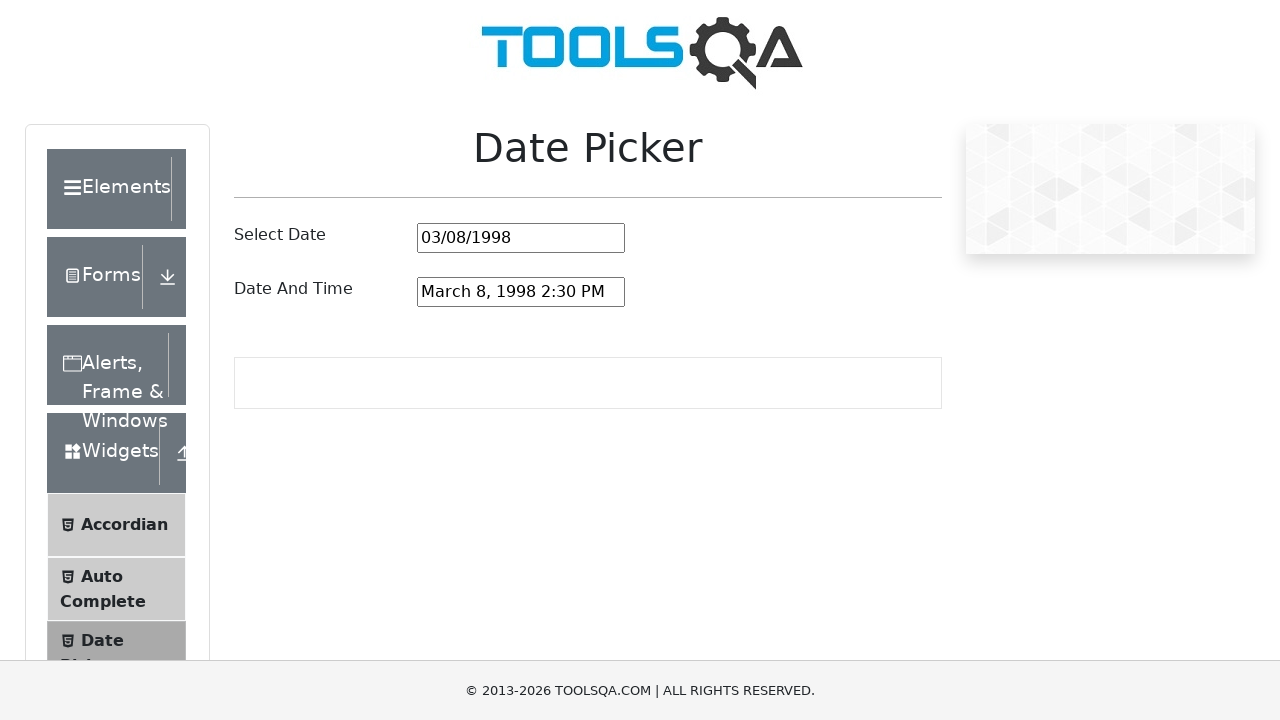

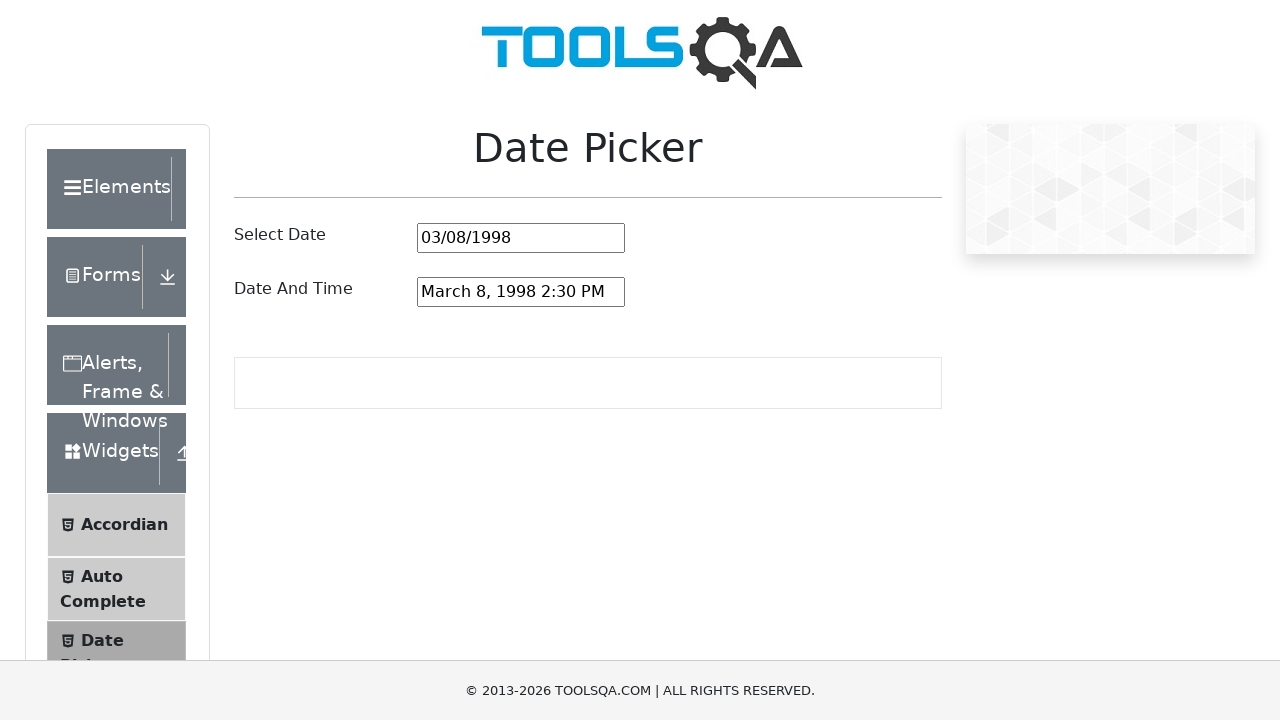